Opens a new window from the main page, fills in a first name field in the new window, then closes it and returns to the parent window

Starting URL: https://www.hyrtutorials.com/p/window-handles-practice.html

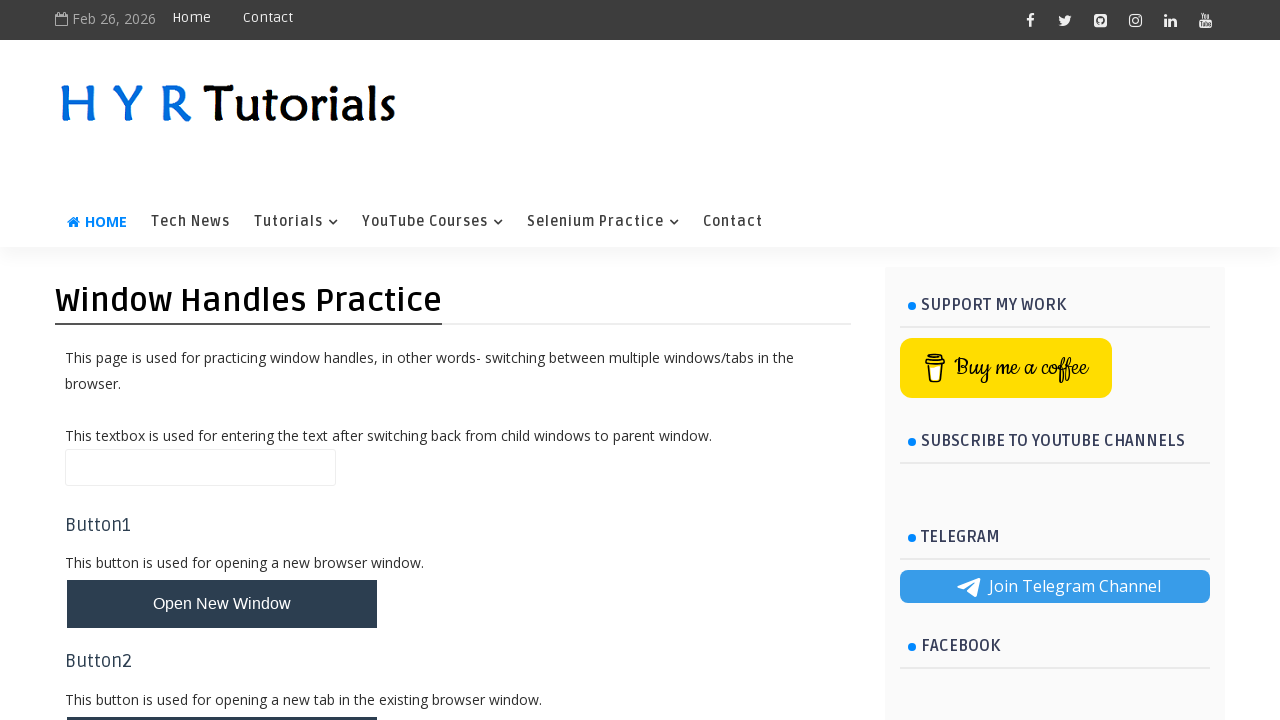

Clicked button to open new window at (222, 604) on #newWindowBtn
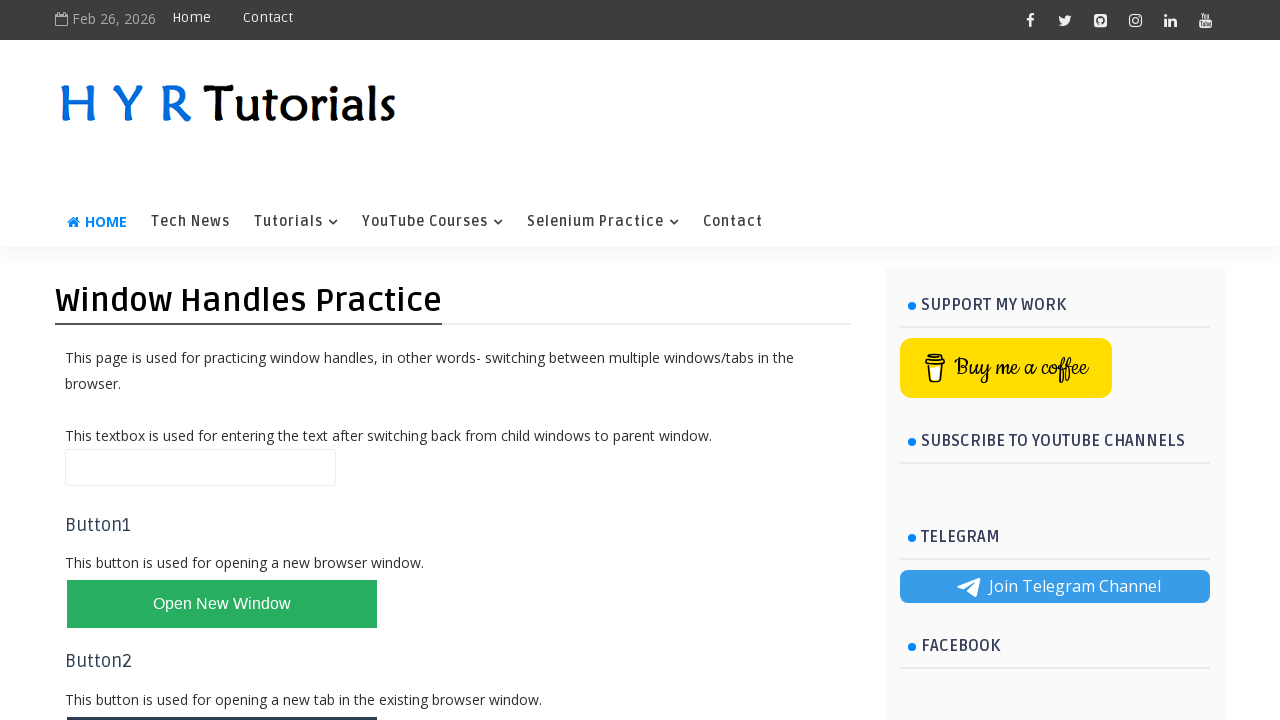

New window opened and captured at (222, 604) on #newWindowBtn
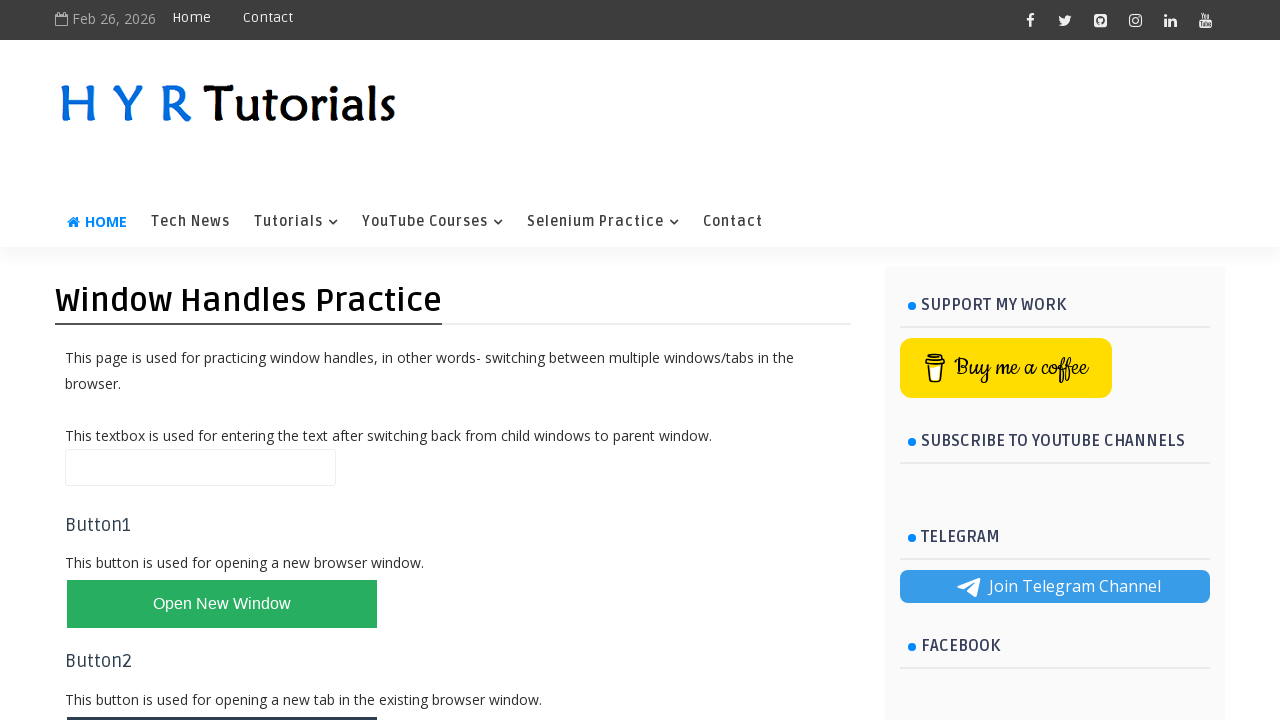

Switched to new window page object
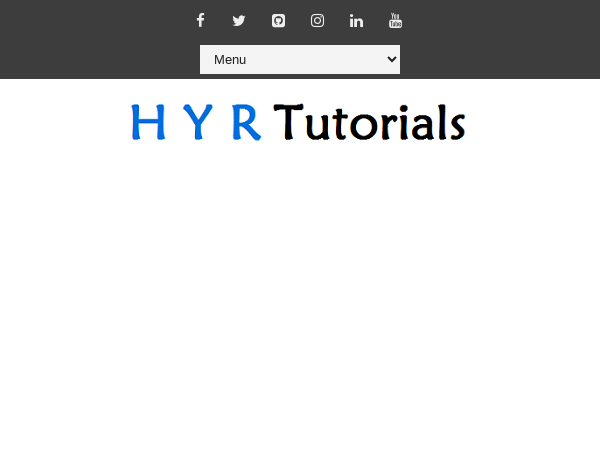

New window page loaded completely
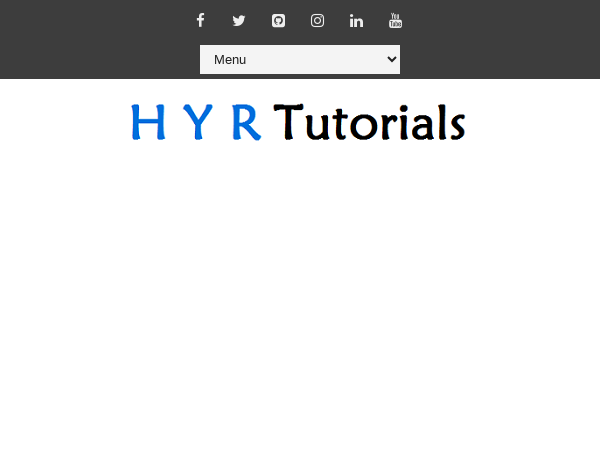

Filled first name field with 'mahesh' in new window on #firstName
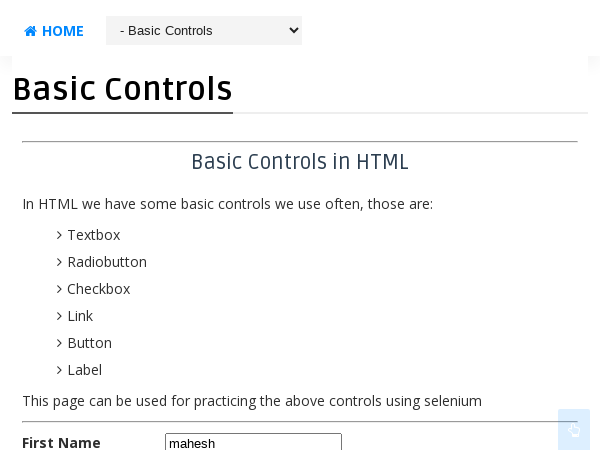

Closed new window and returned to parent window
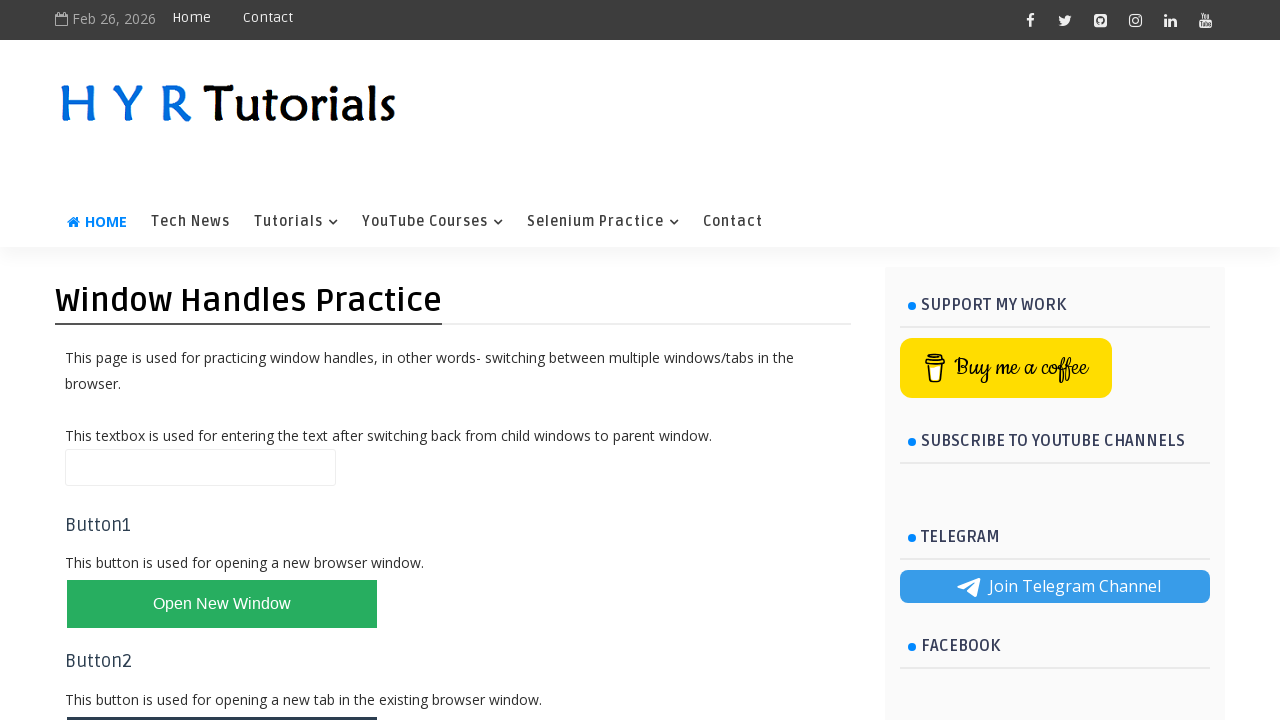

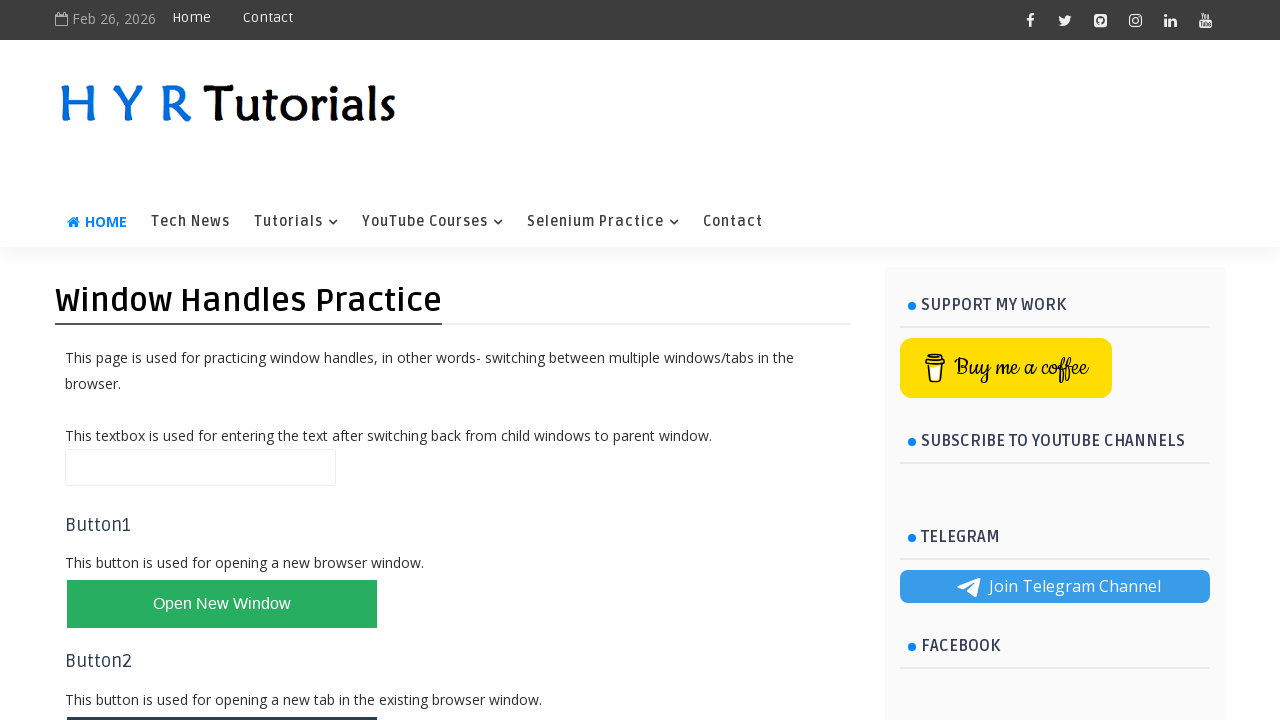